Tests selecting an option from a dropdown using Playwright's built-in select_option method with visible text, then verifies the correct option was selected.

Starting URL: https://the-internet.herokuapp.com/dropdown

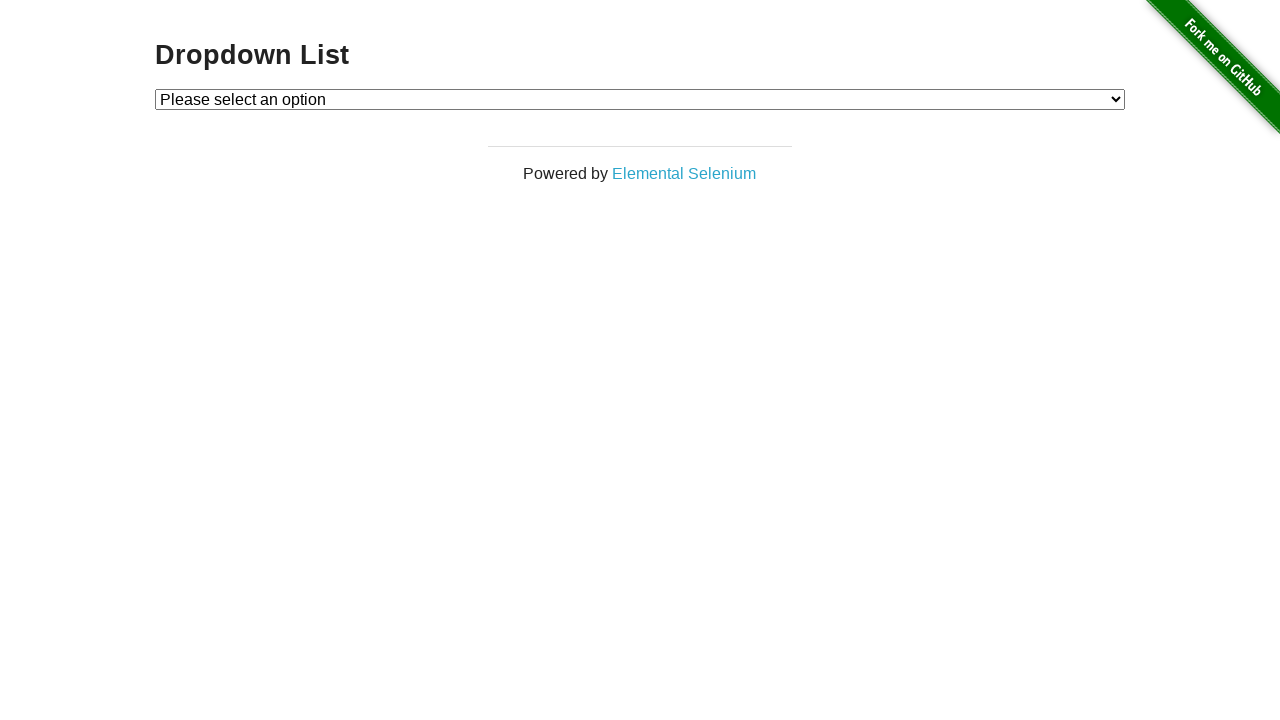

Selected 'Option 1' from dropdown using visible text on #dropdown
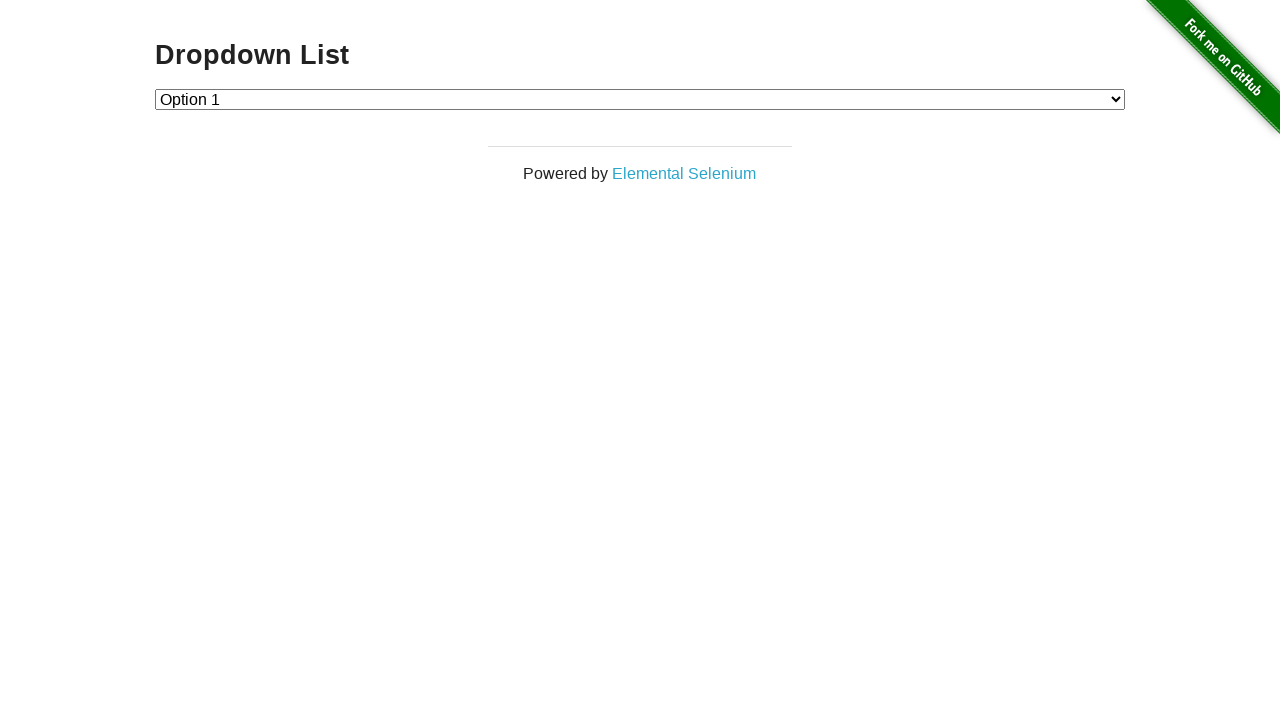

Retrieved the text content of the selected dropdown option
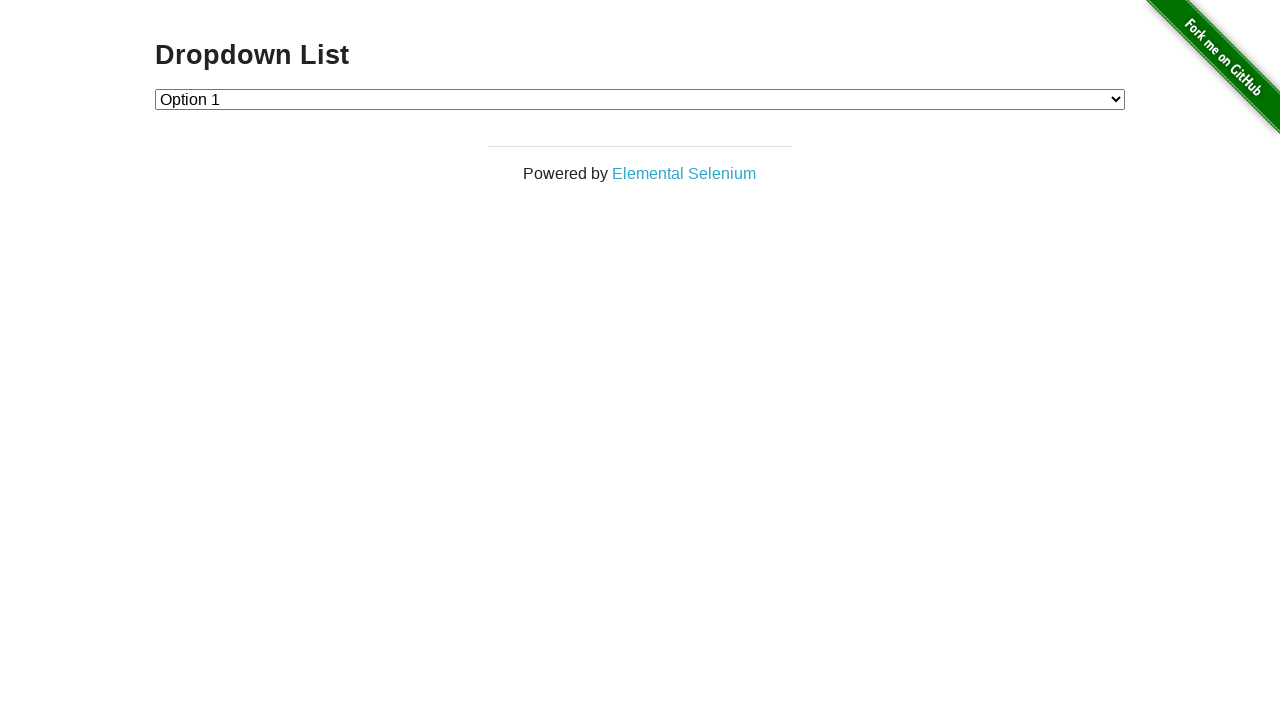

Verified that the correct option 'Option 1' was selected
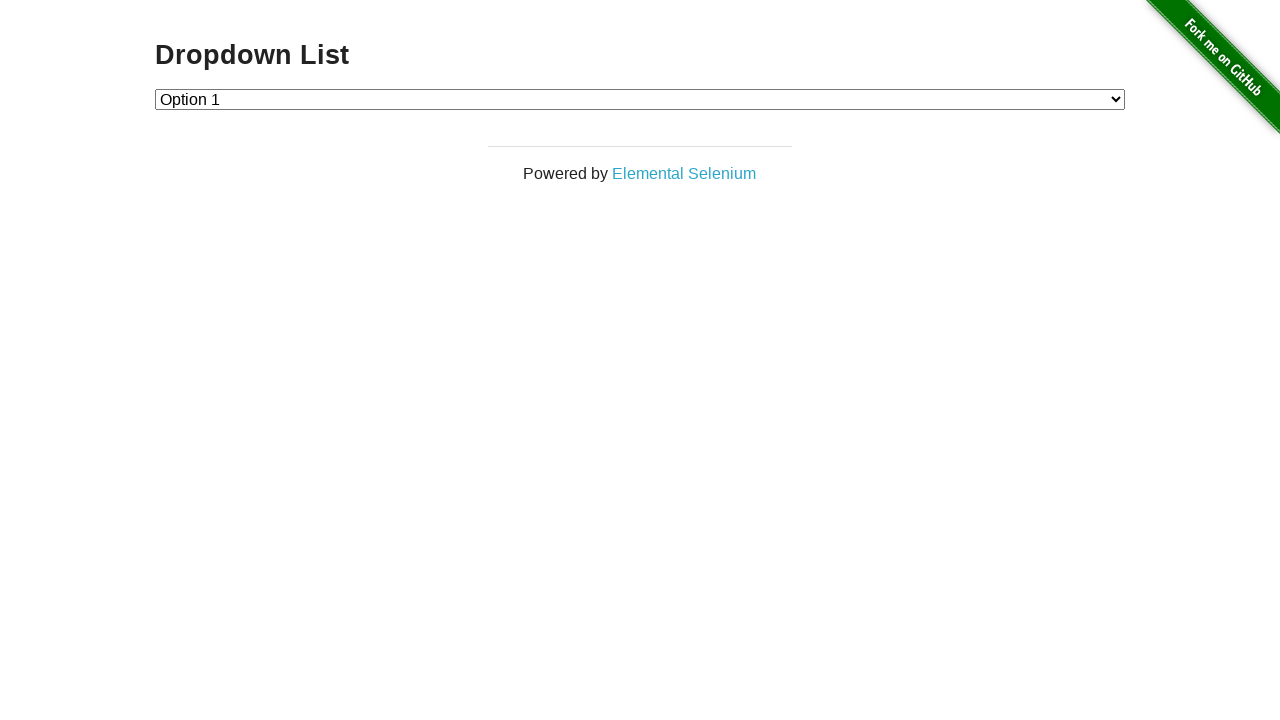

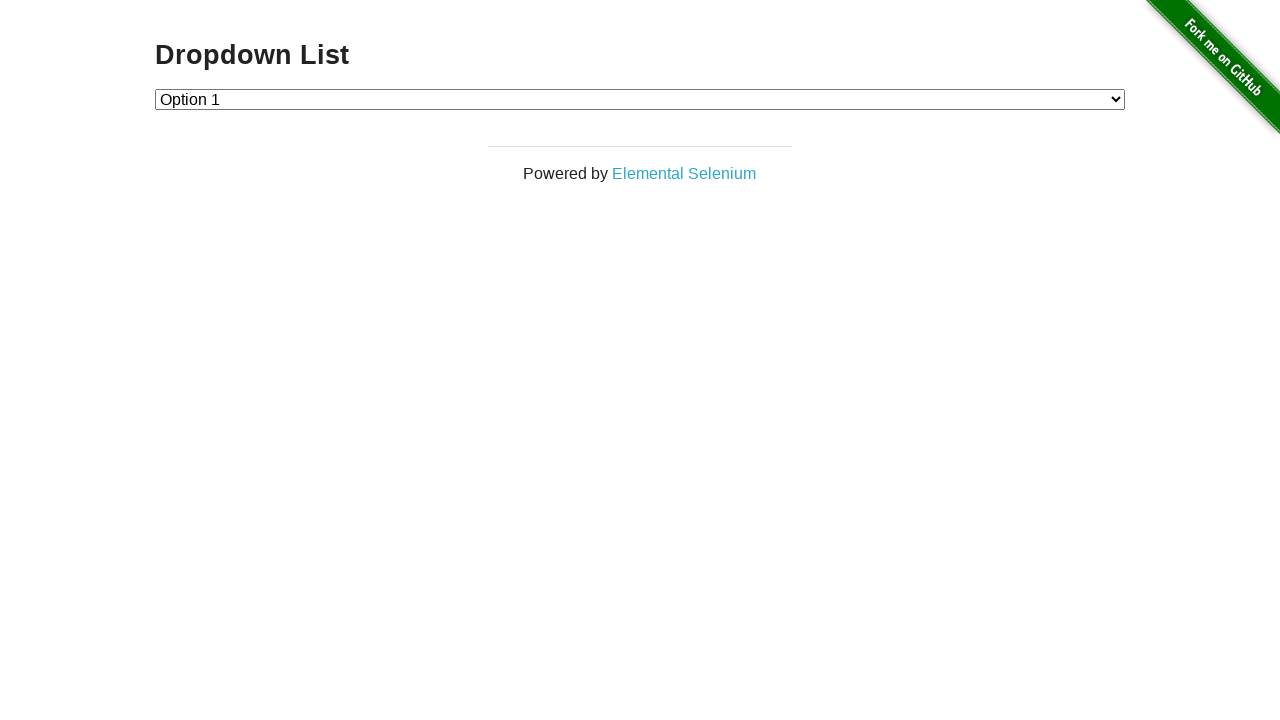